Tests static dropdown selection functionality by selecting options using three different methods: by index, by visible text, and by value.

Starting URL: https://www.rahulshettyacademy.com/AutomationPractice/

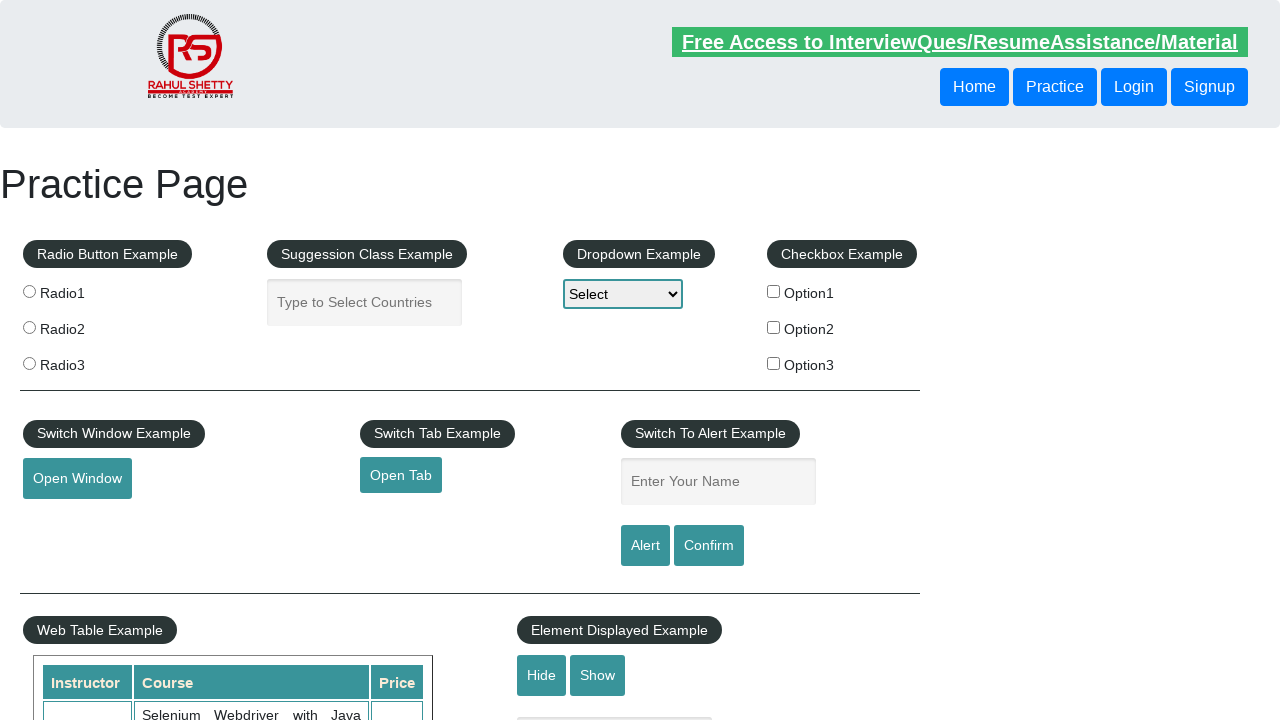

Navigated to AutomationPractice page
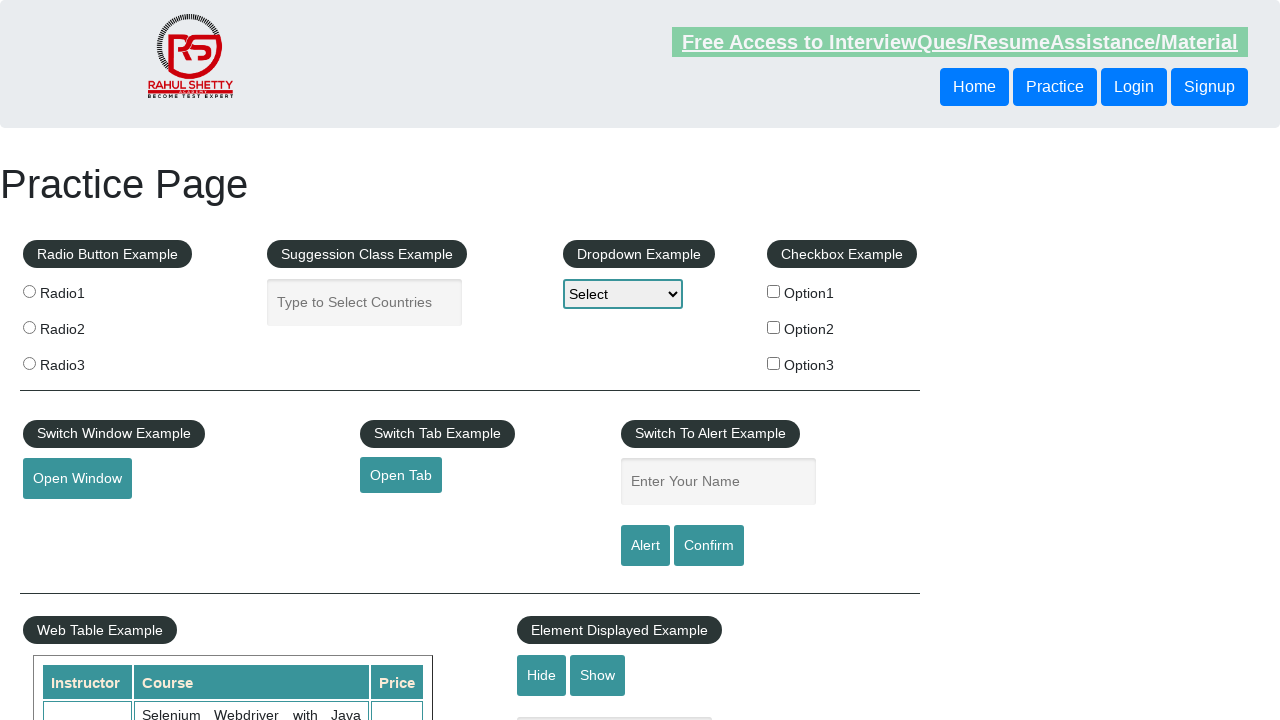

Selected dropdown option by index 3 (Option3) on #dropdown-class-example
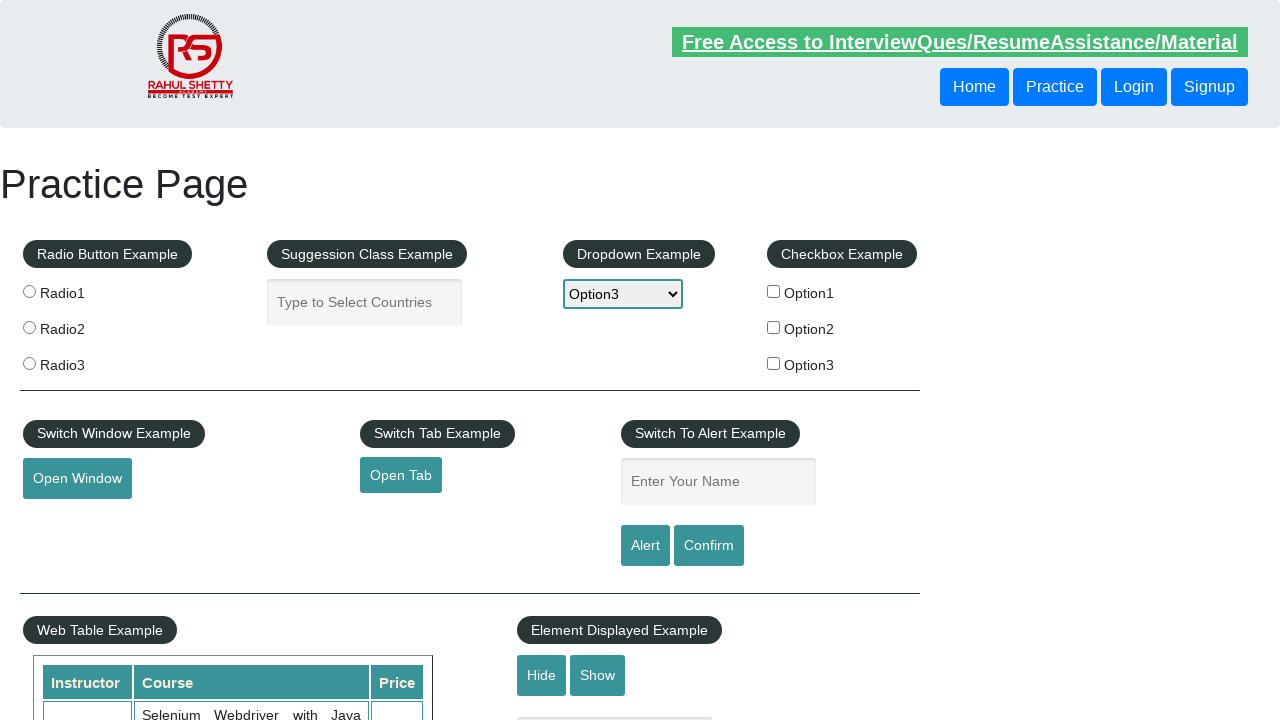

Verified dropdown selection was made (value is not empty)
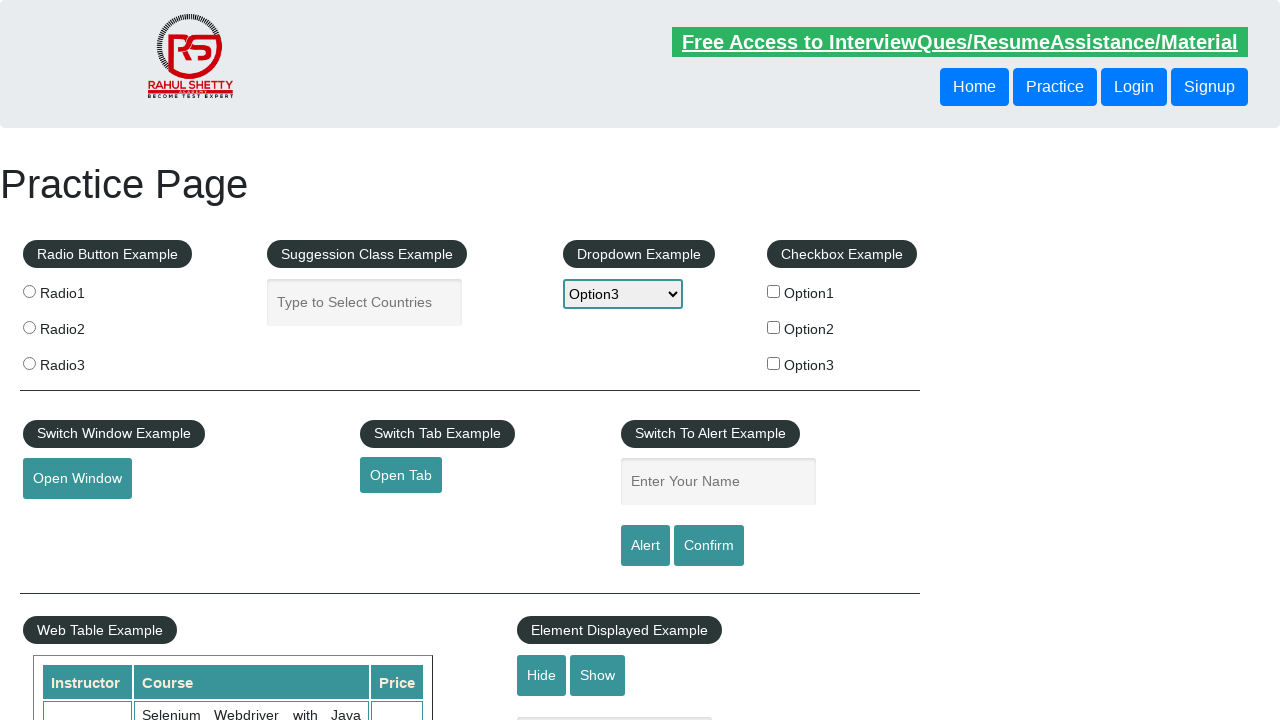

Selected dropdown option by visible text 'Option2' on #dropdown-class-example
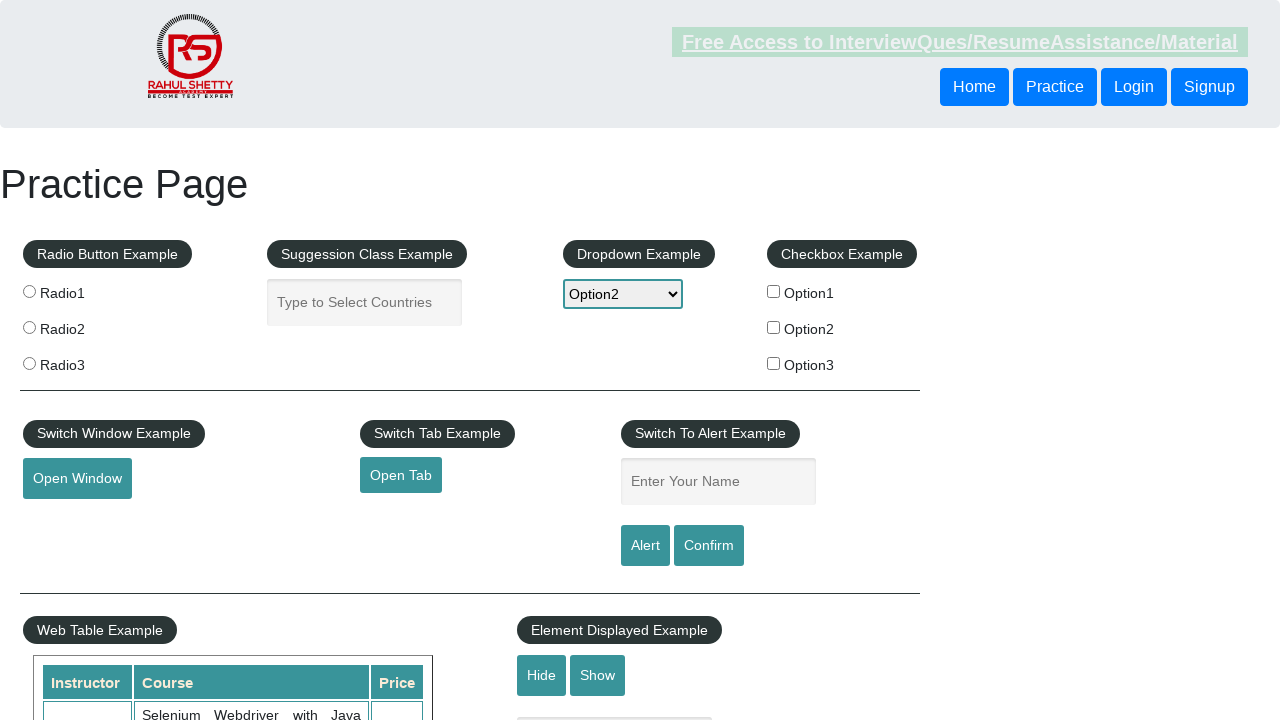

Selected dropdown option by value 'option1' on #dropdown-class-example
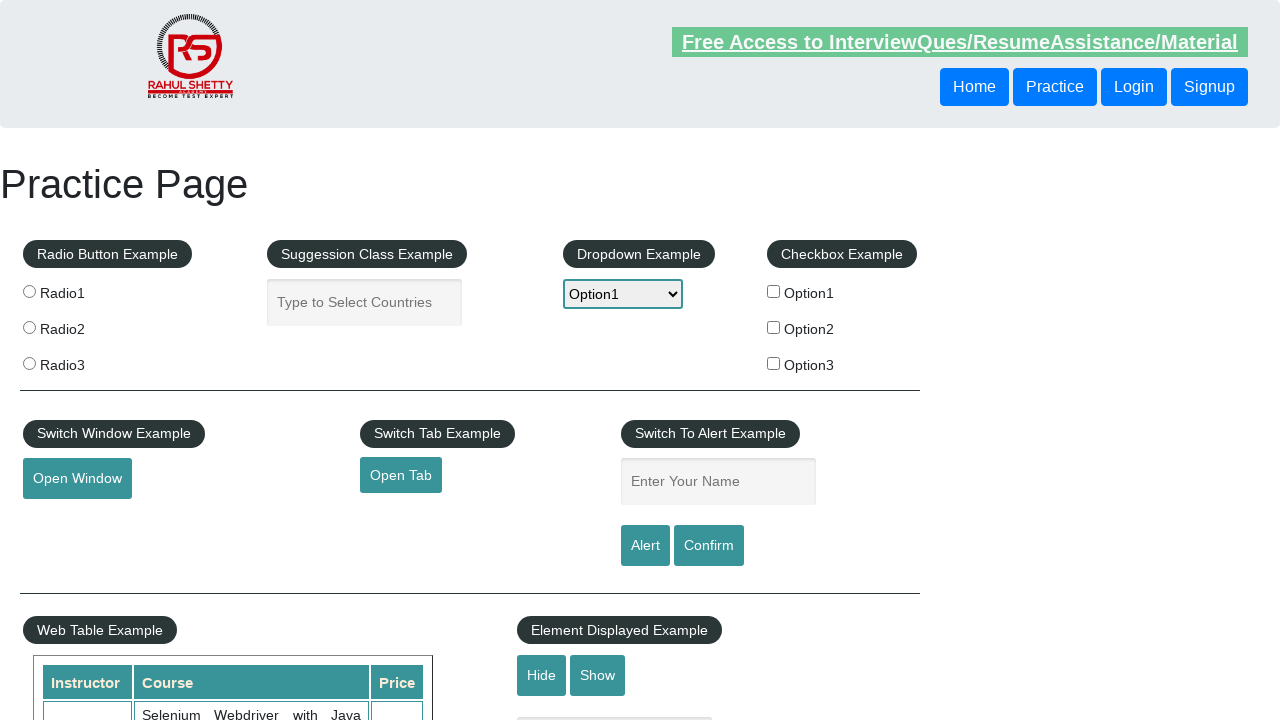

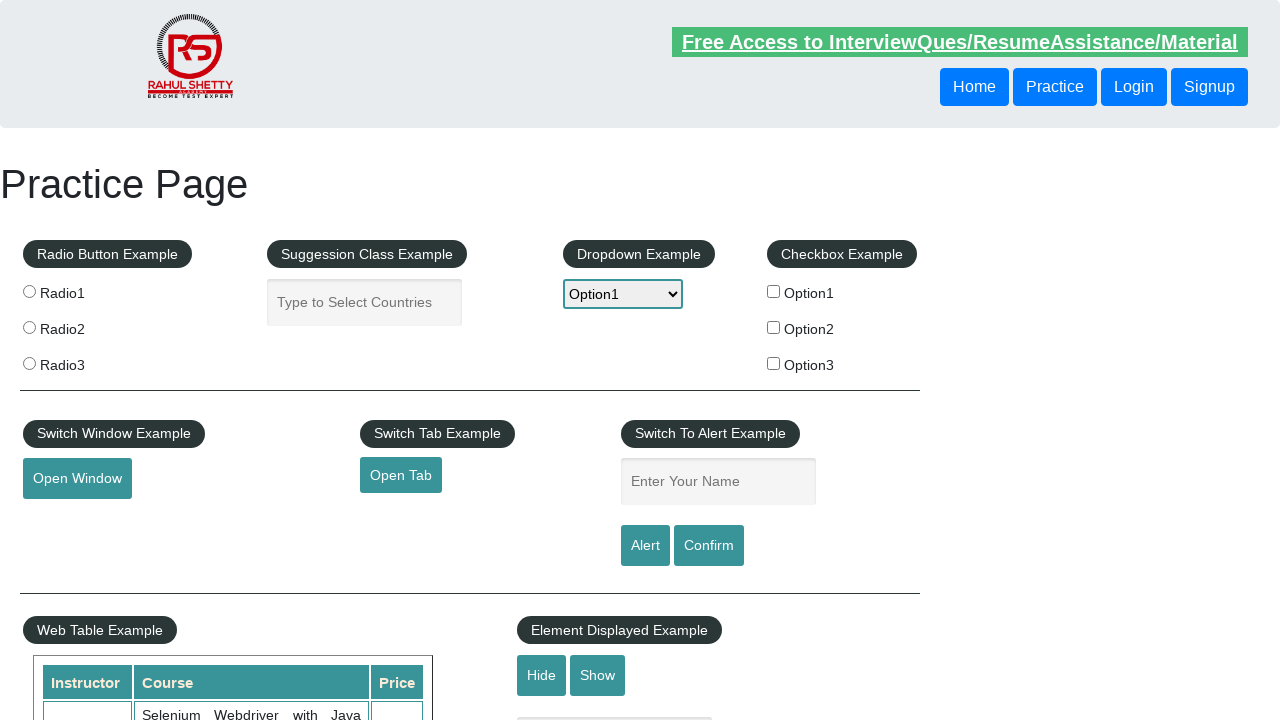